Basic navigation test that loads the SG Testing Institute website and verifies the page loads successfully

Starting URL: http://sgtestinginstitute.com/

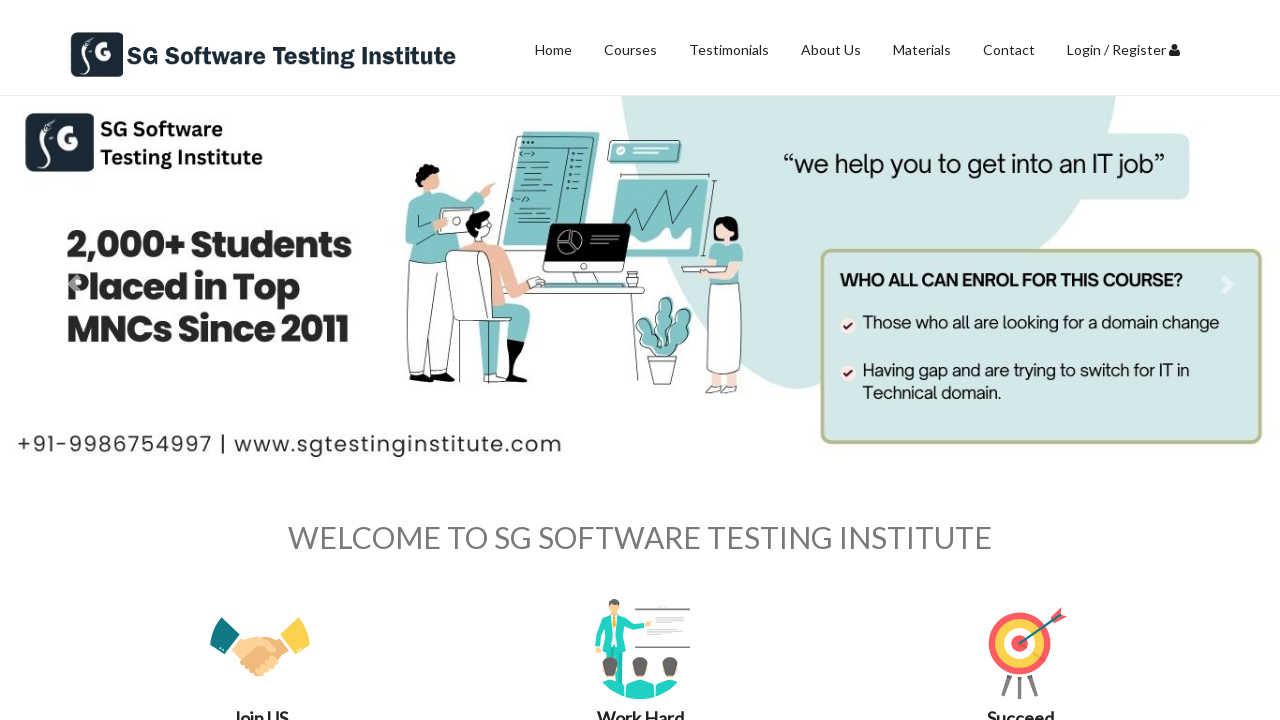

Navigated to SG Testing Institute website
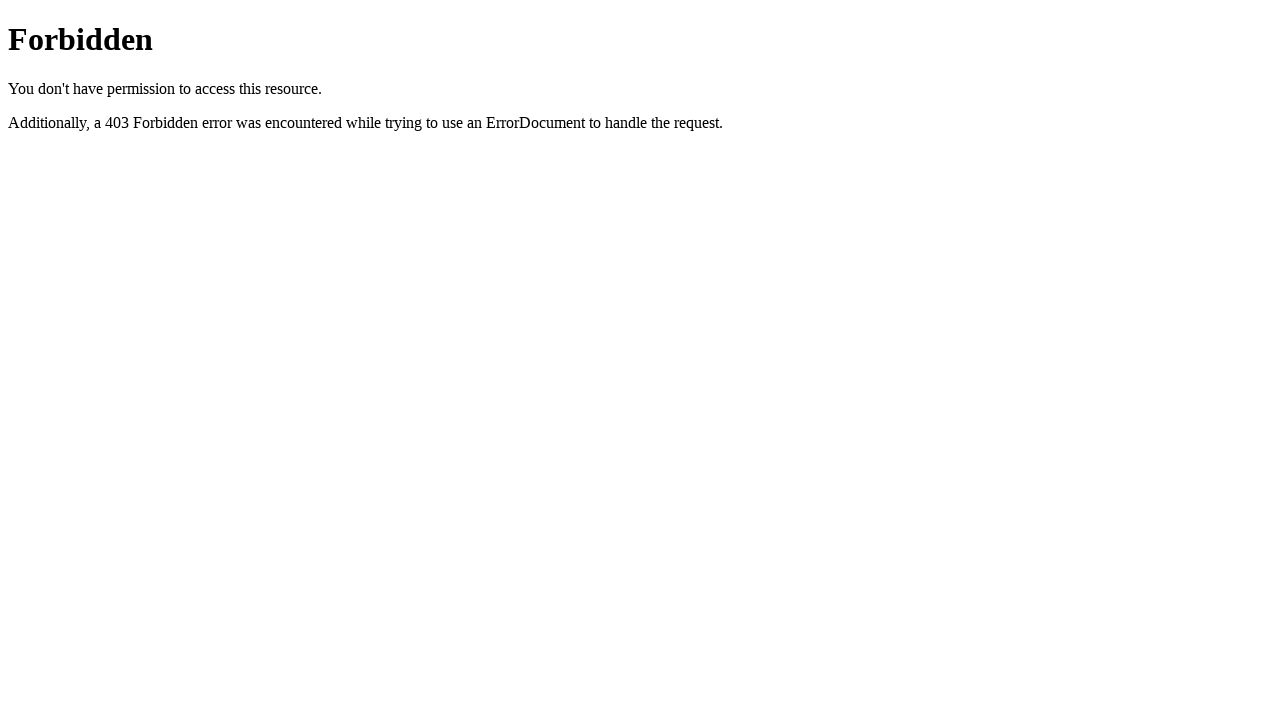

Page fully loaded with networkidle state
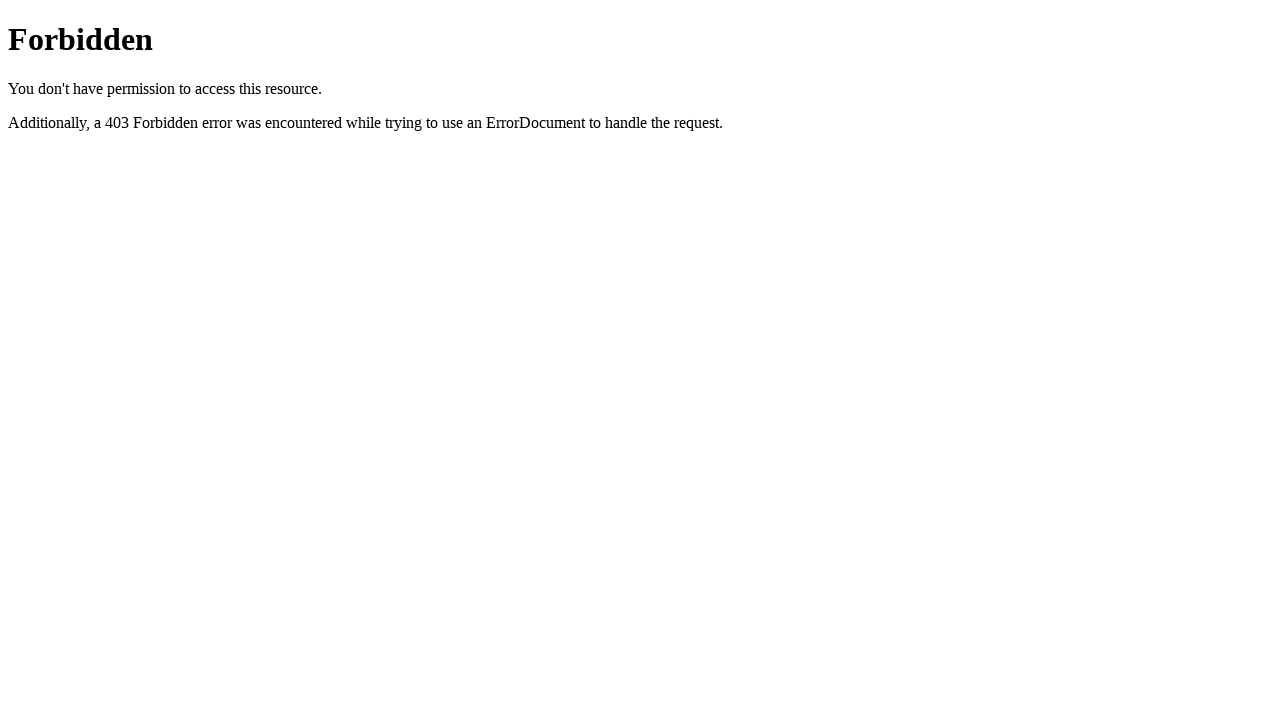

Verified page has a title - page loaded successfully
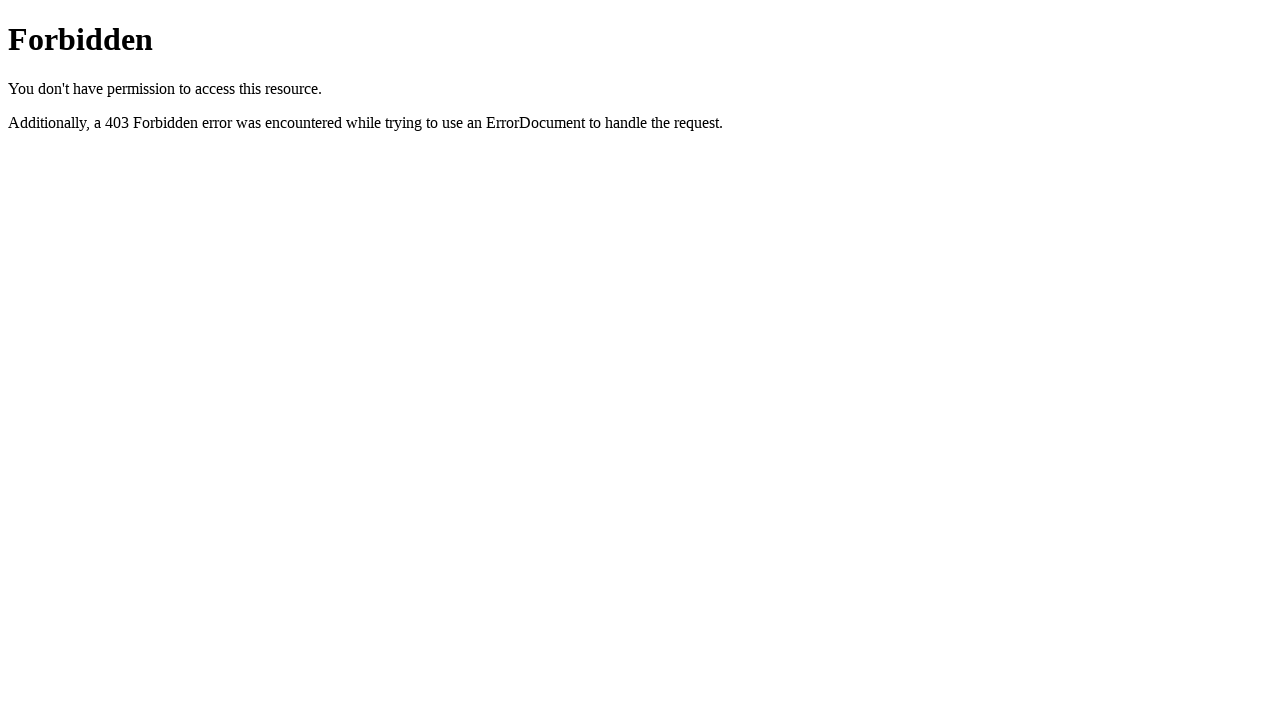

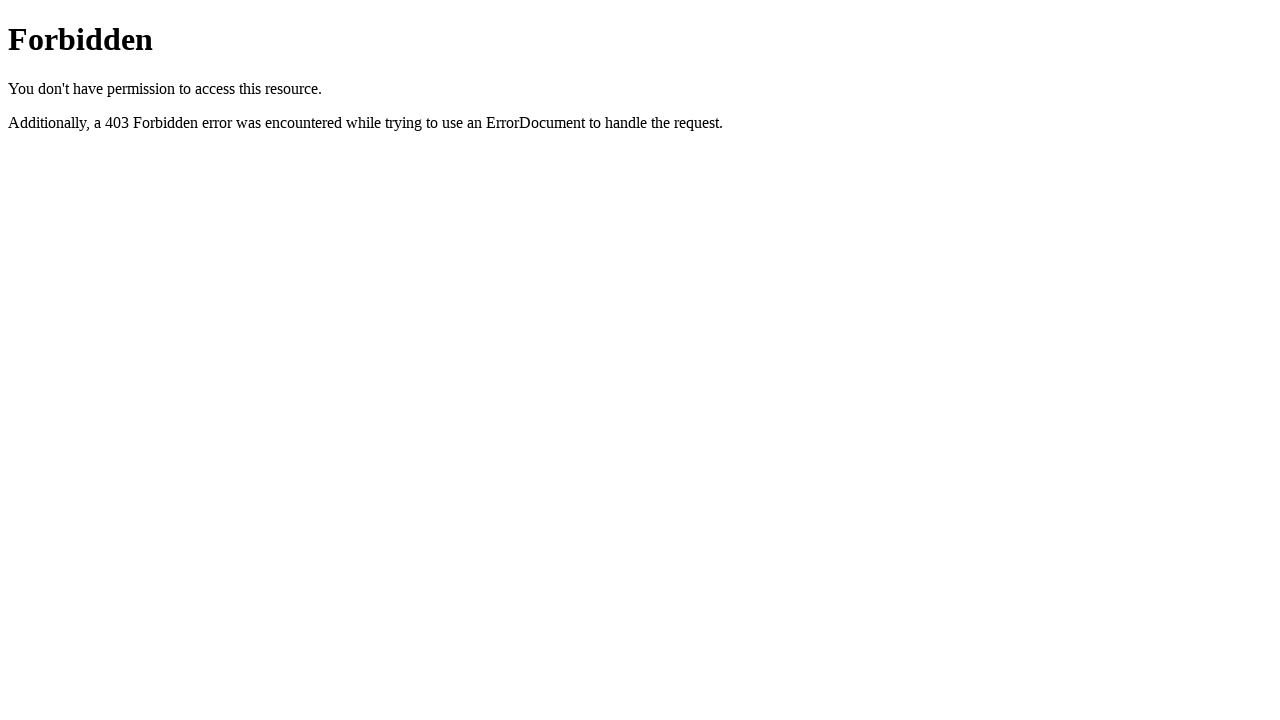